Tests the SBS Peru interest rates consultation page by entering a date and clicking the consult button to retrieve interest rate information (TAMN, TAMEX).

Starting URL: https://www.sbs.gob.pe/app/pp/EstadisticasSAEEPortal/Paginas/TIActivaMercado.aspx?tip=B

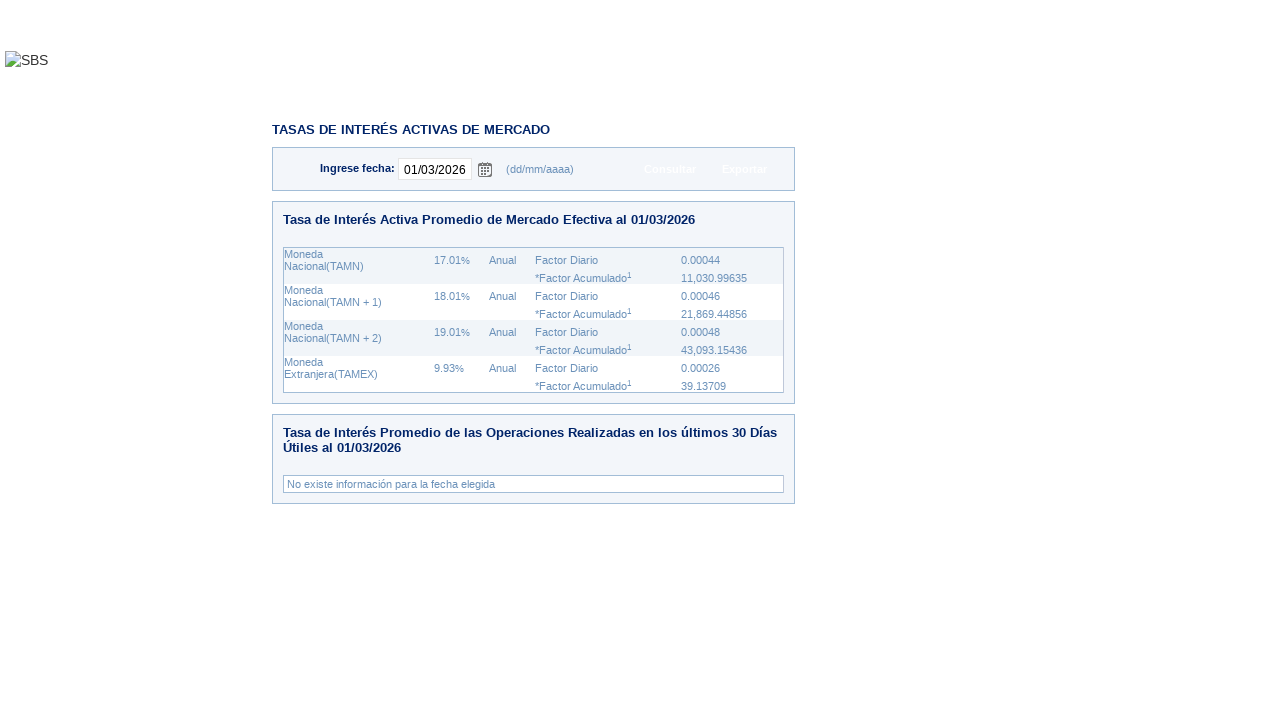

Waited for date input field to be present
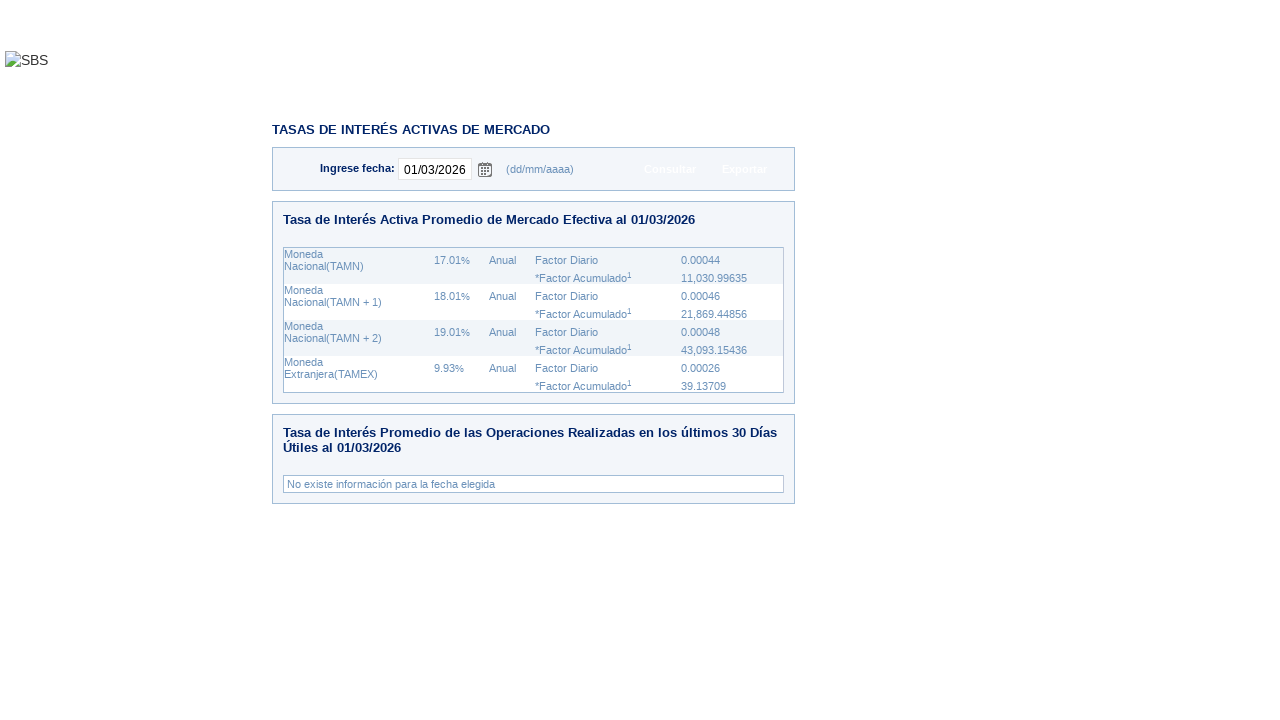

Cleared the date input field on #ctl00_cphContent_rdpDate_dateInput
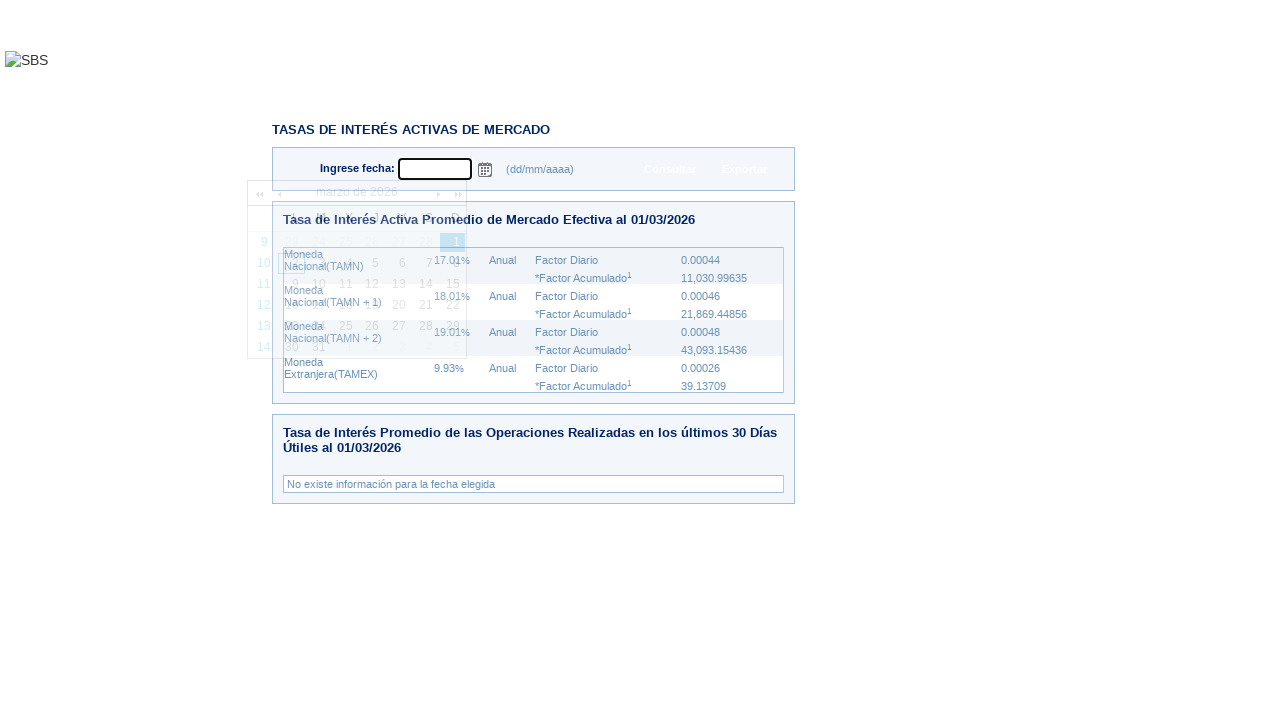

Entered date '15/03/2024' into the date field on #ctl00_cphContent_rdpDate_dateInput
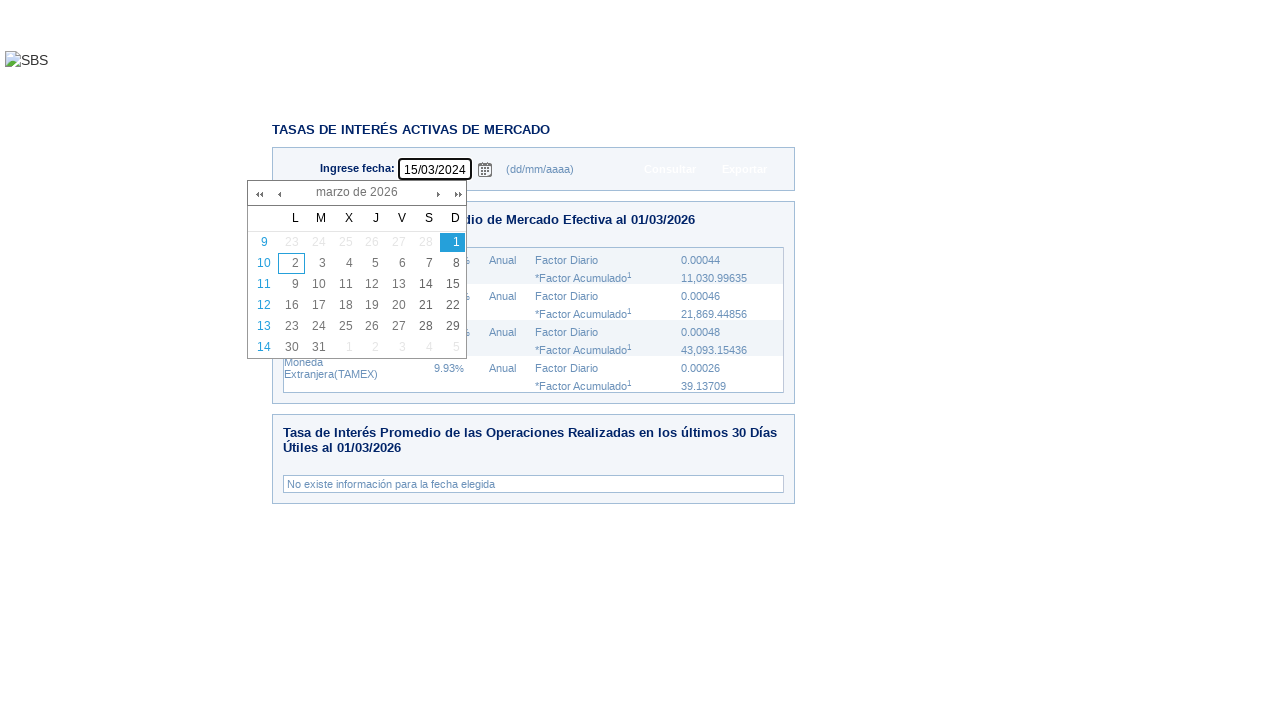

Clicked the Consultar (Consult) button at (670, 169) on #ctl00_cphContent_btnConsultar
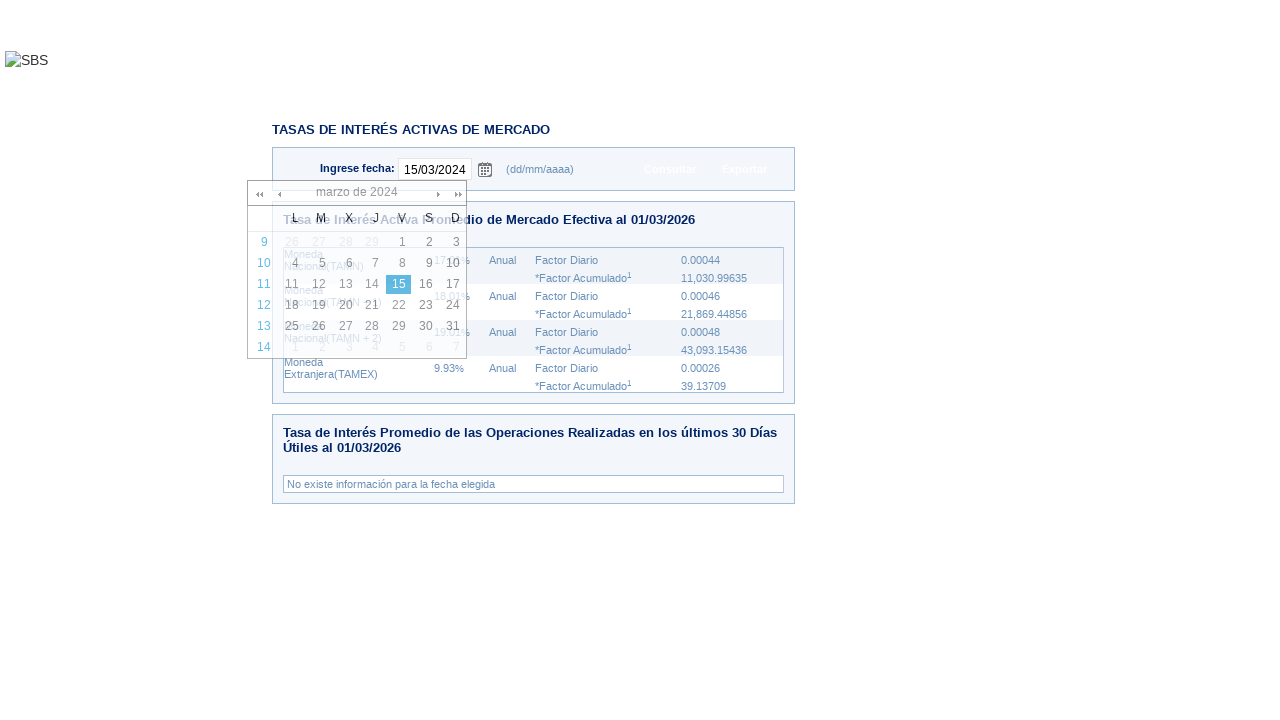

TAMN (Active Rate in National Currency) value loaded and became visible
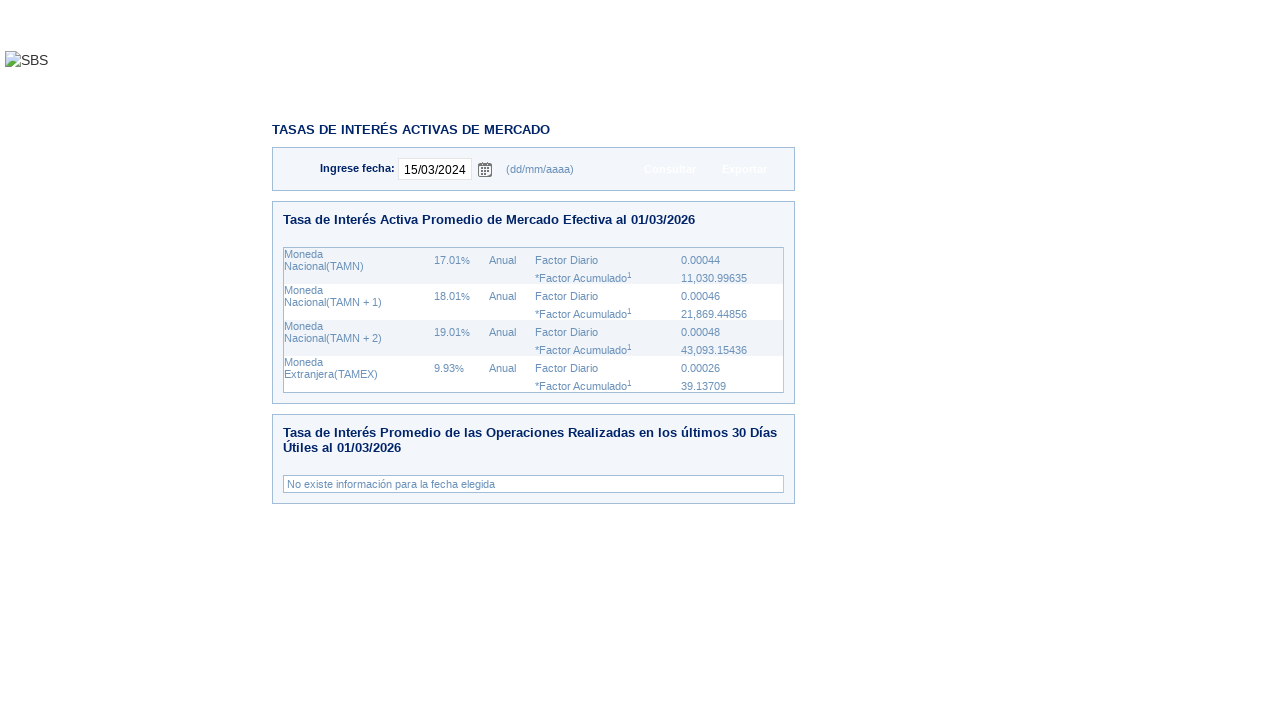

TAMEX (Active Rate in Foreign Currency) value loaded and became visible
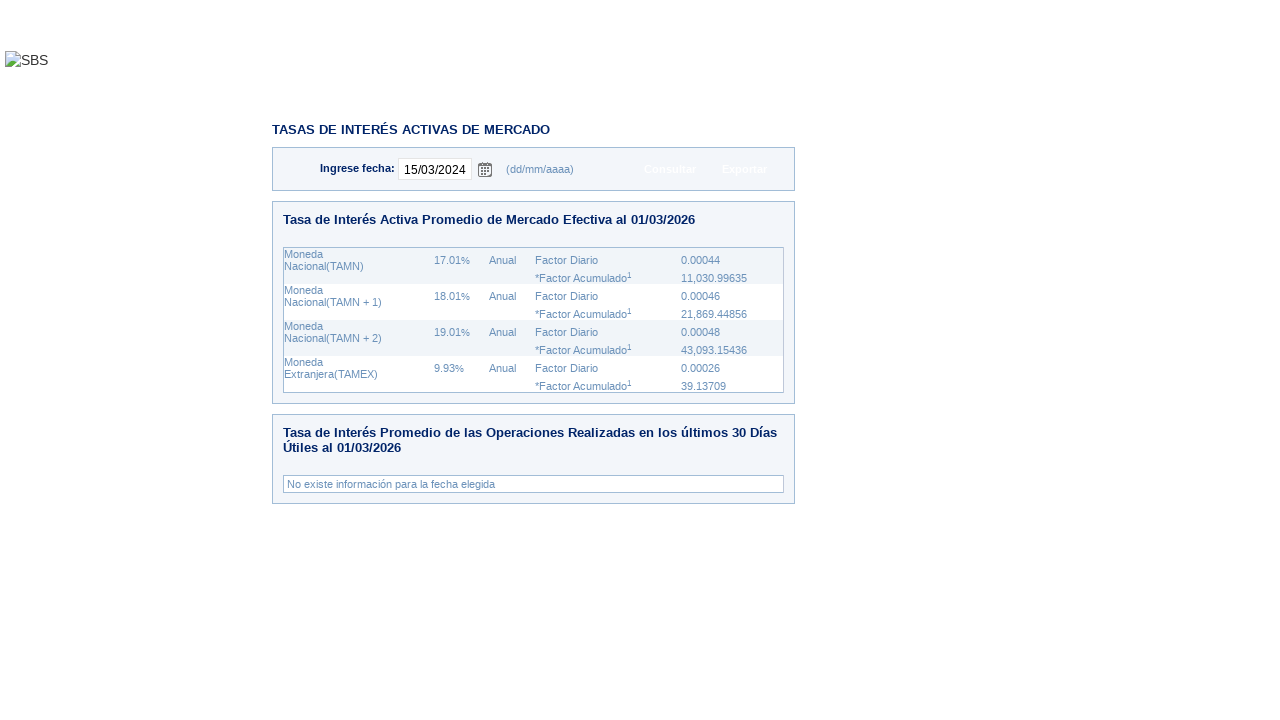

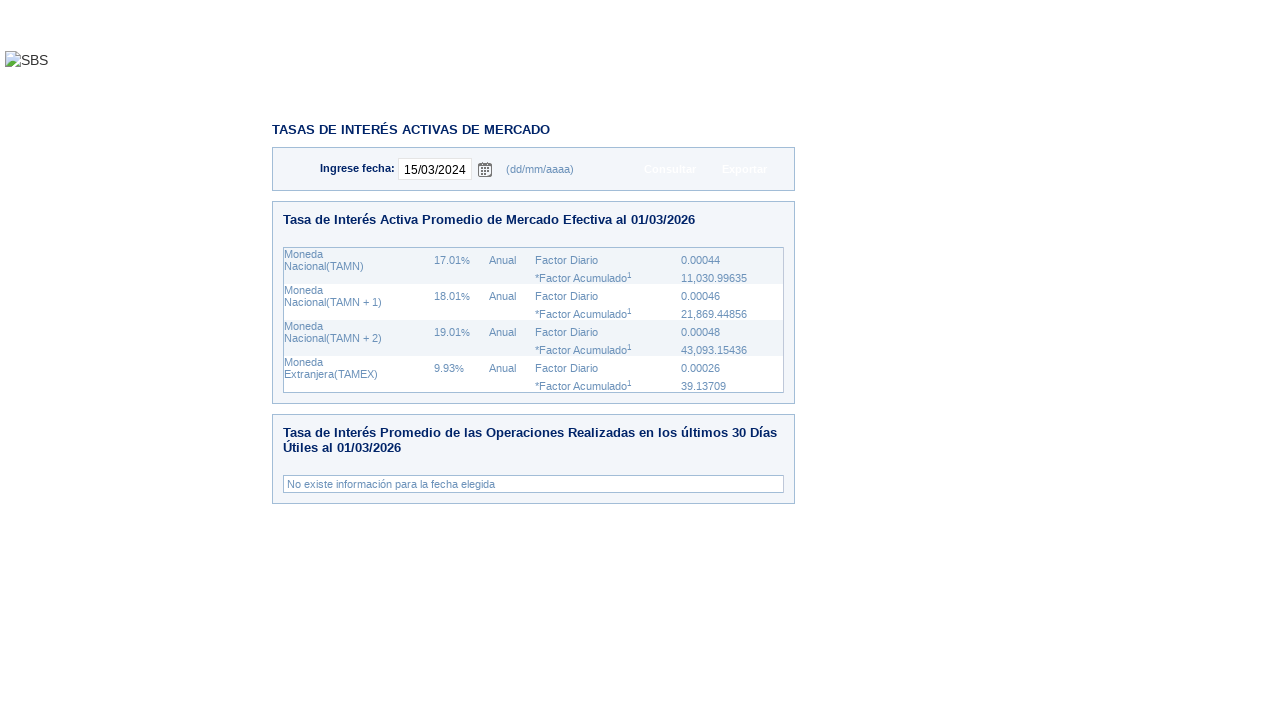